Navigates to GitHub homepage and waits for the page to load. This is a basic page load verification test.

Starting URL: https://github.com/

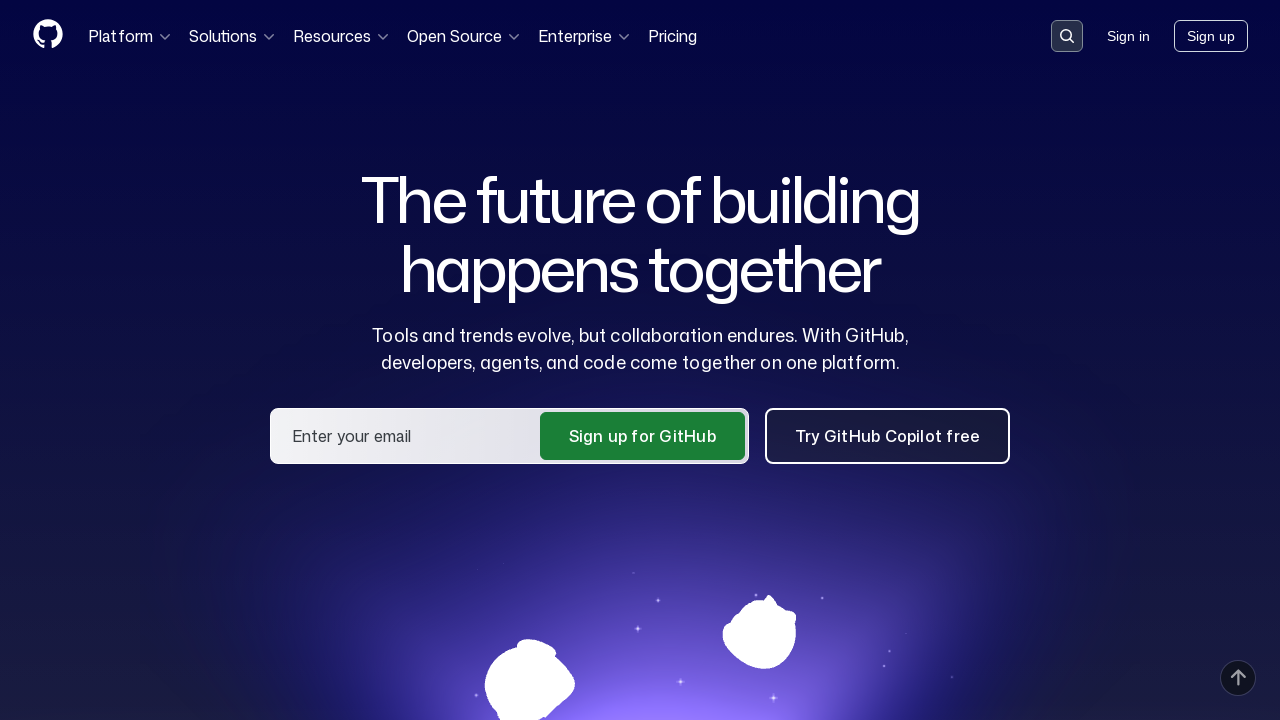

Navigated to GitHub homepage
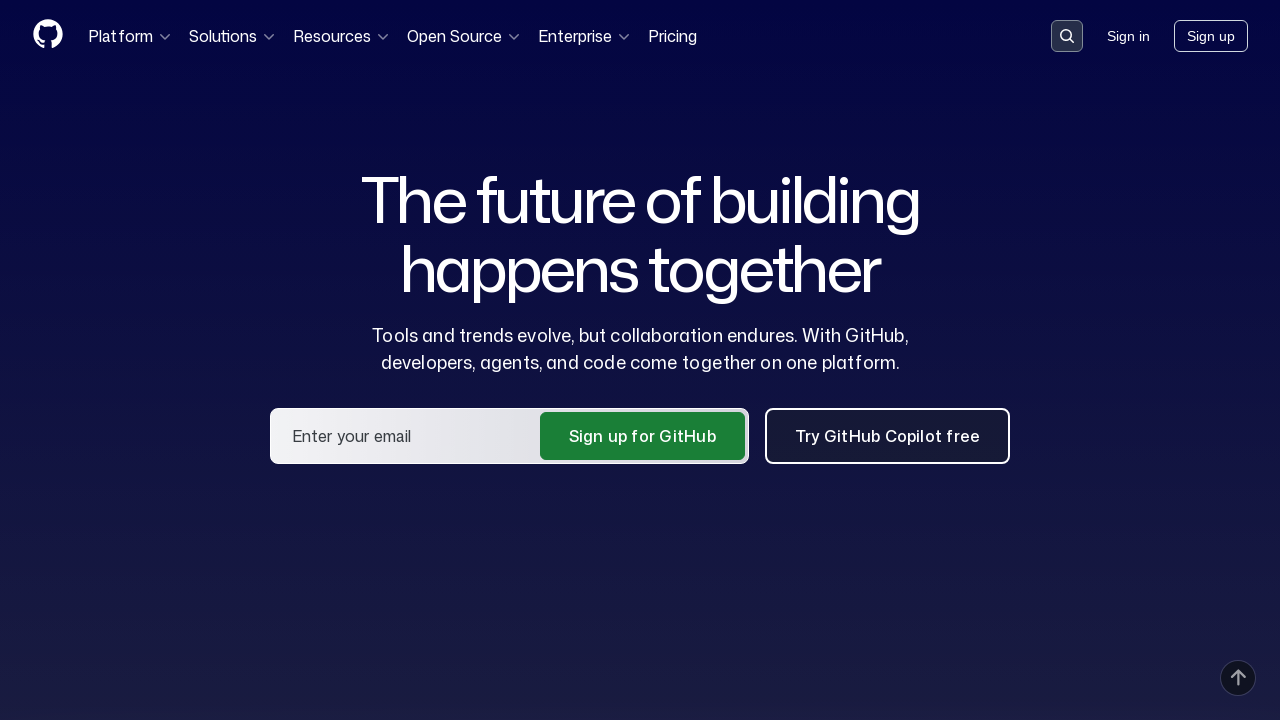

Page DOM content fully loaded
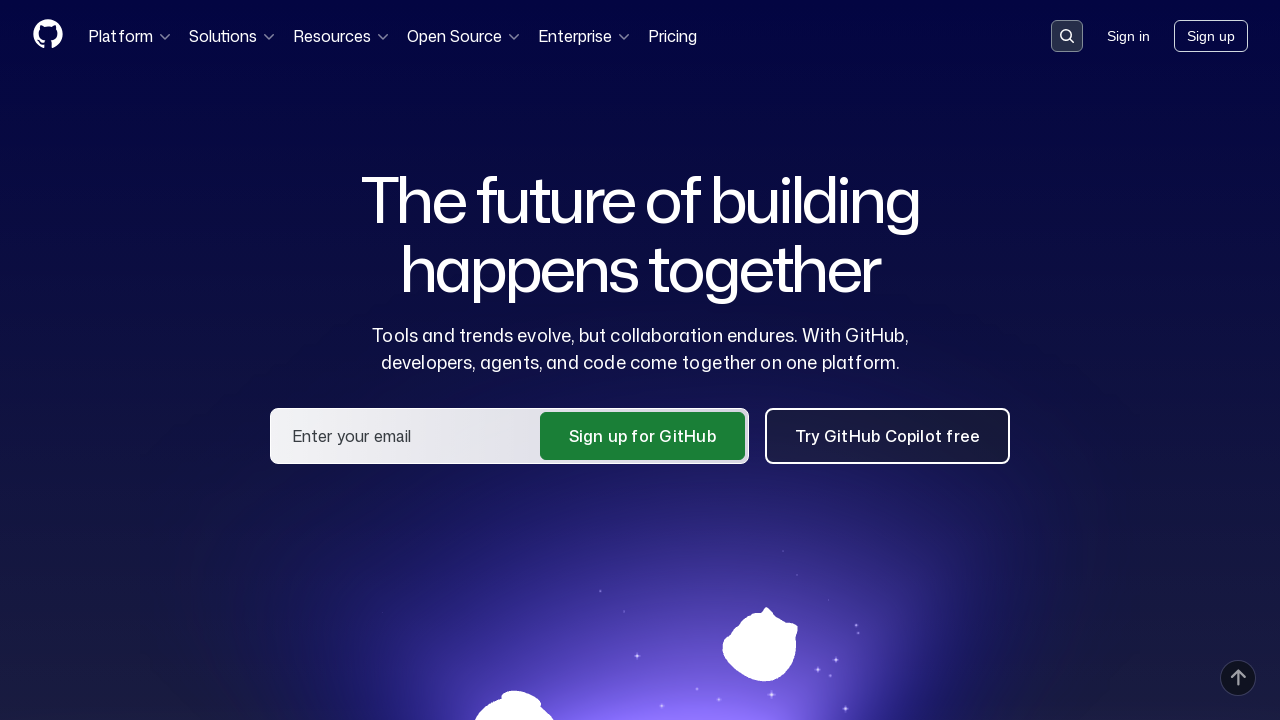

Header element found and page fully loaded
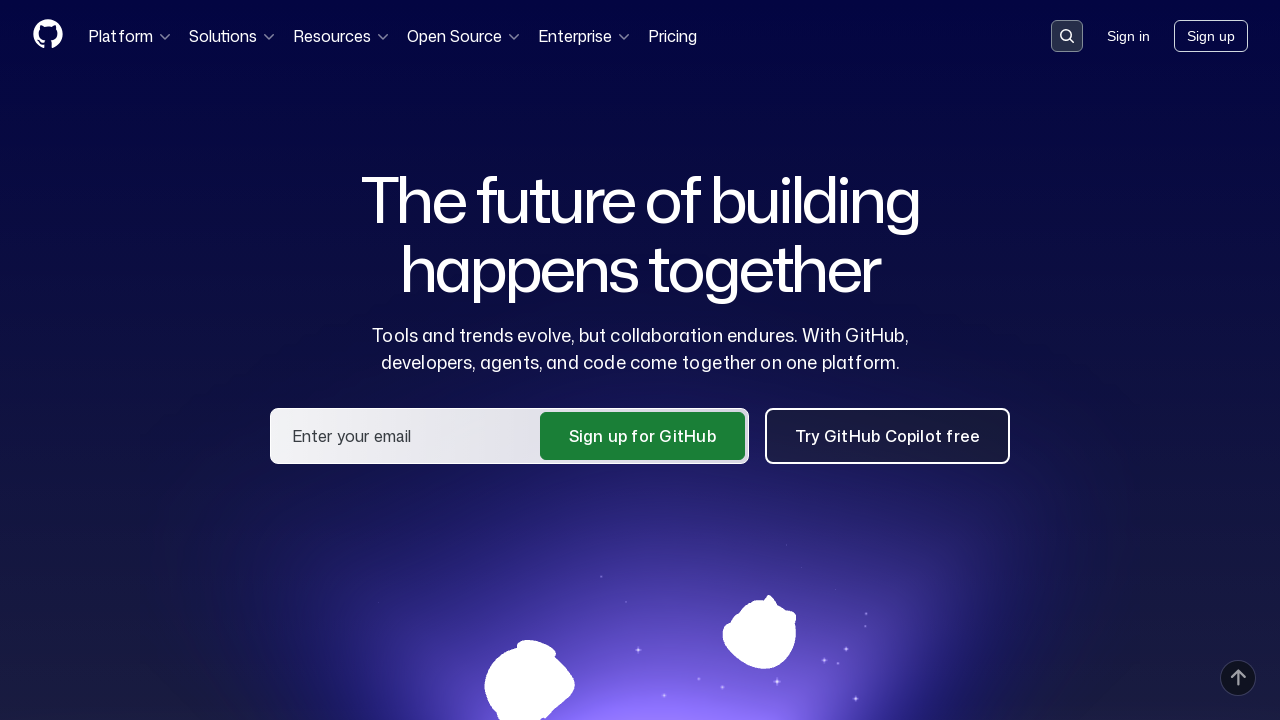

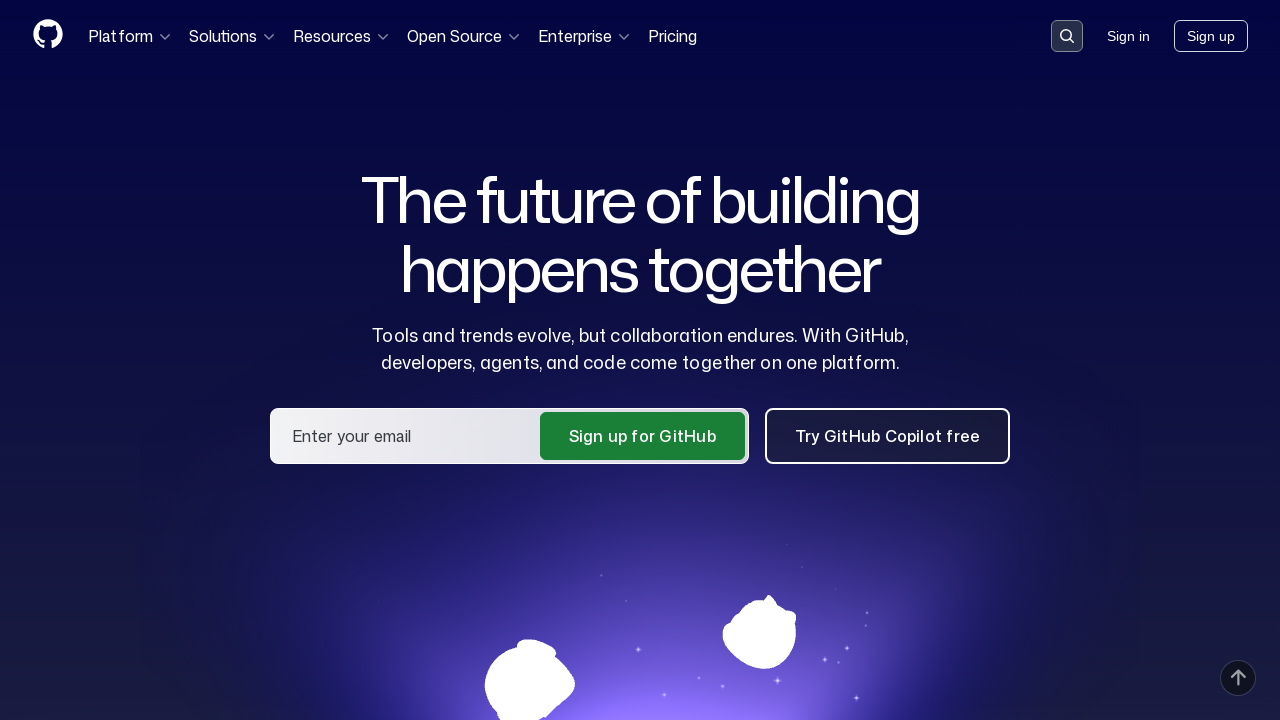